Tests user registration flow on ParaBank by filling out all registration form fields and verifying successful registration

Starting URL: https://parabank.parasoft.com/parabank/index.htm

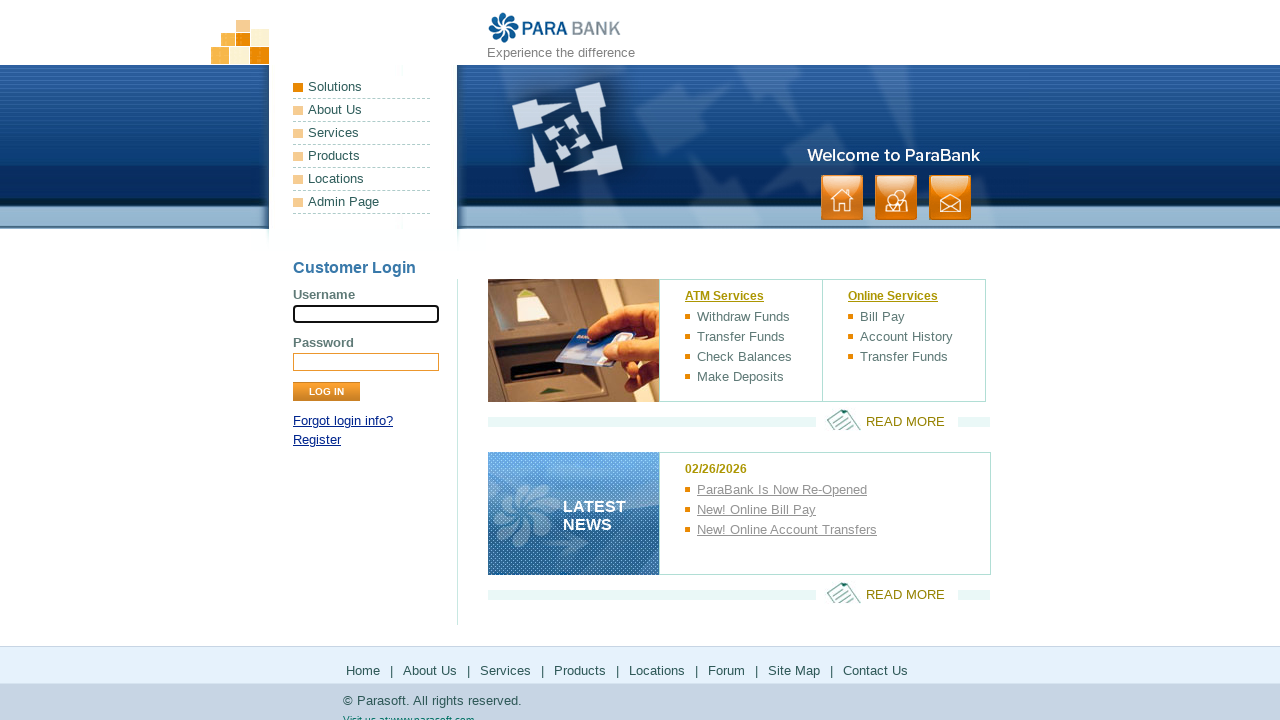

Clicked Register button to navigate to registration form at (317, 440) on xpath=//a[text()='Register']
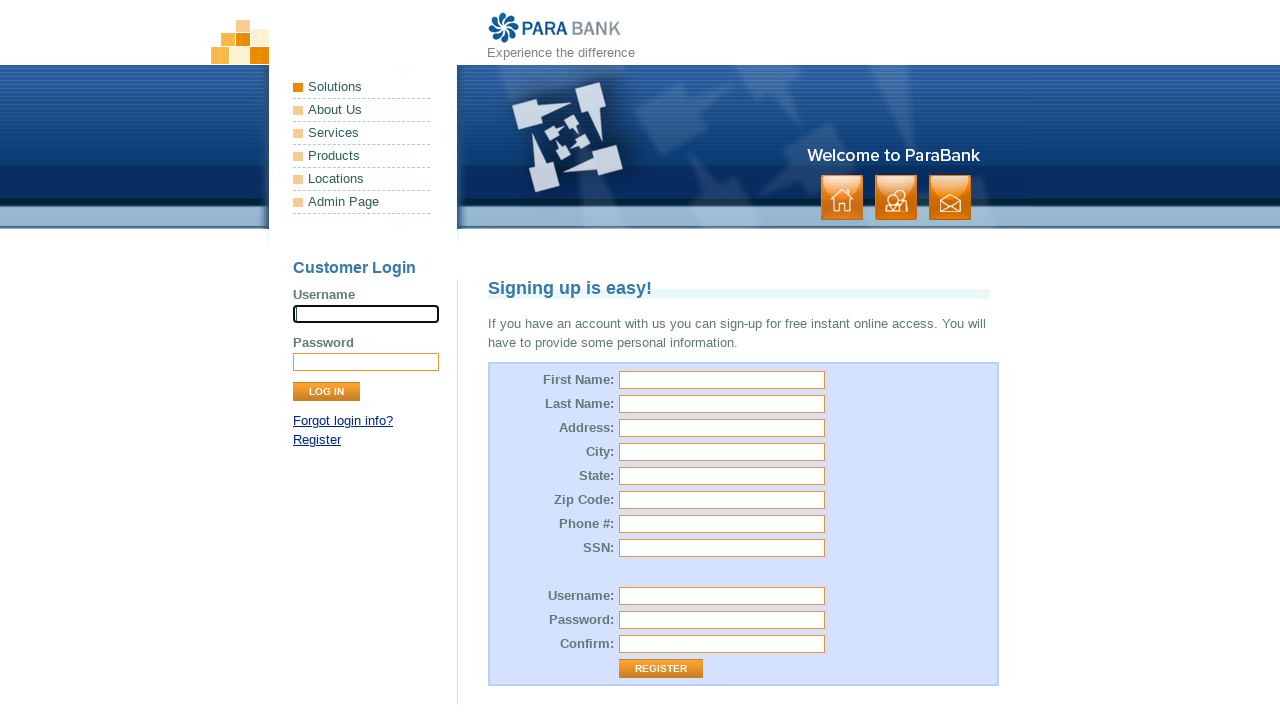

Filled First Name field with 'John' on input[id='customer.firstName']
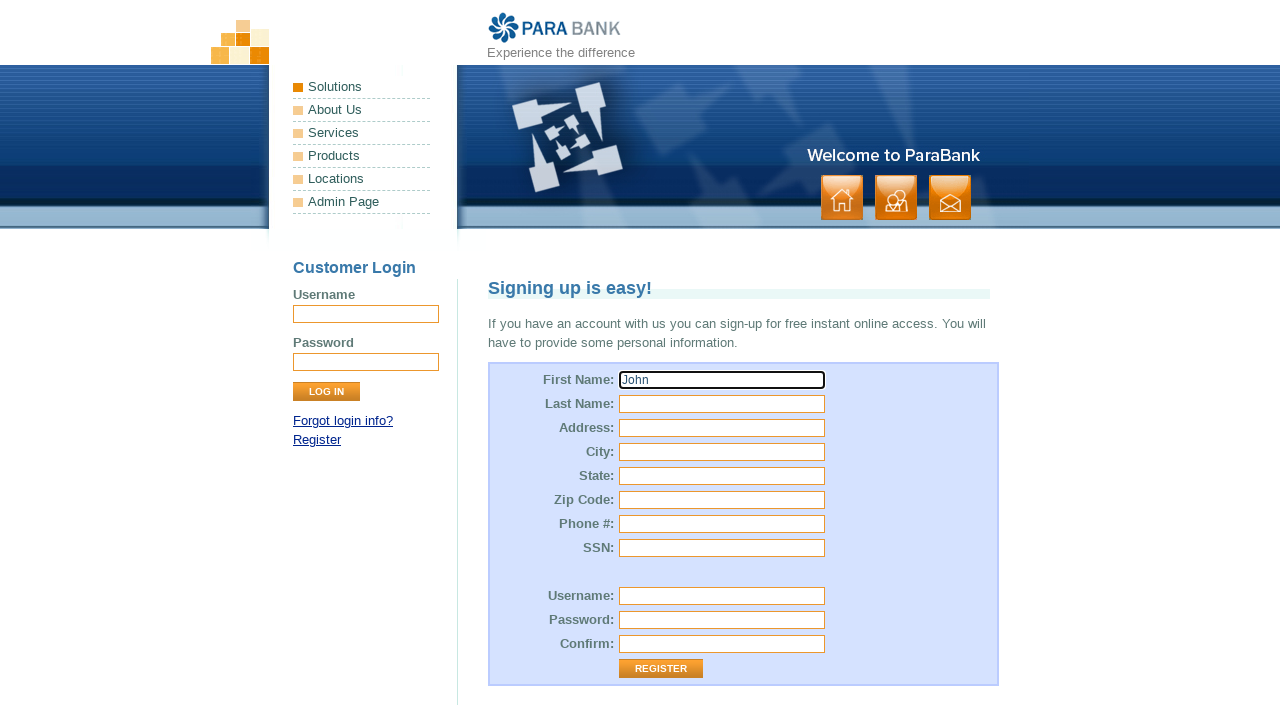

Filled Last Name field with 'Smith' on [id='customer.lastName']
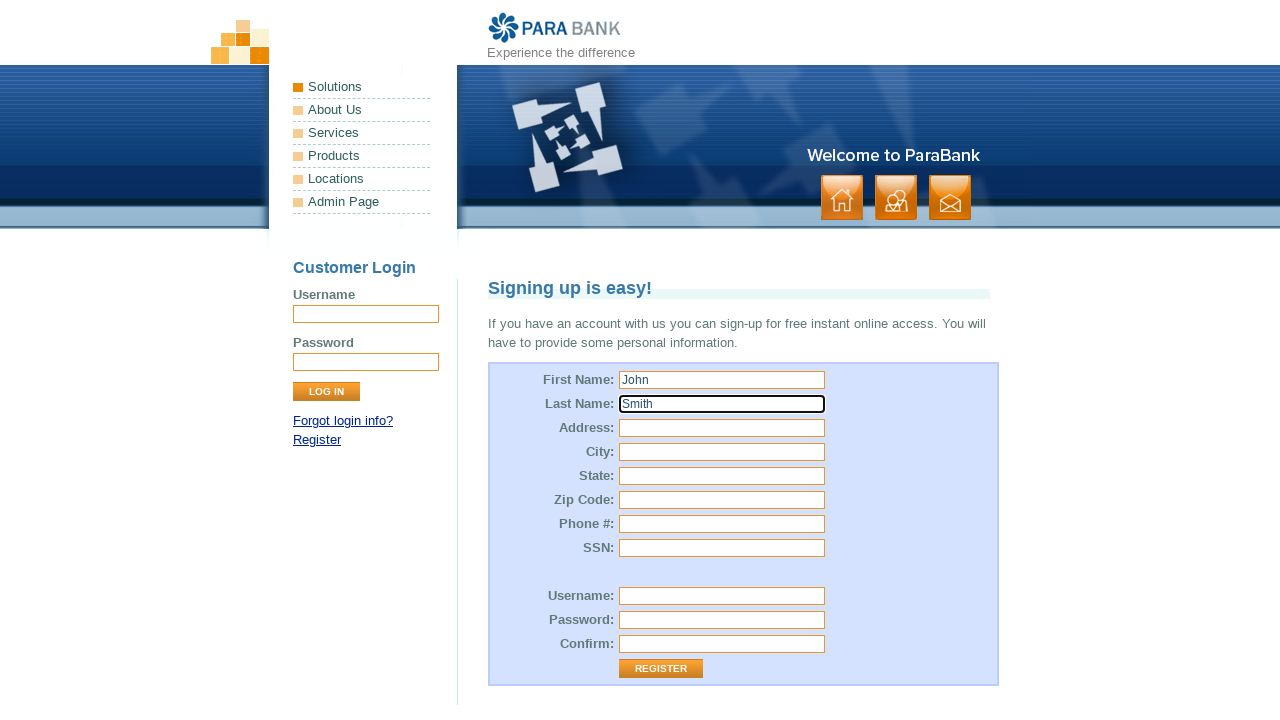

Filled Address field with '123 Main Street' on input[id='customer.address.street']
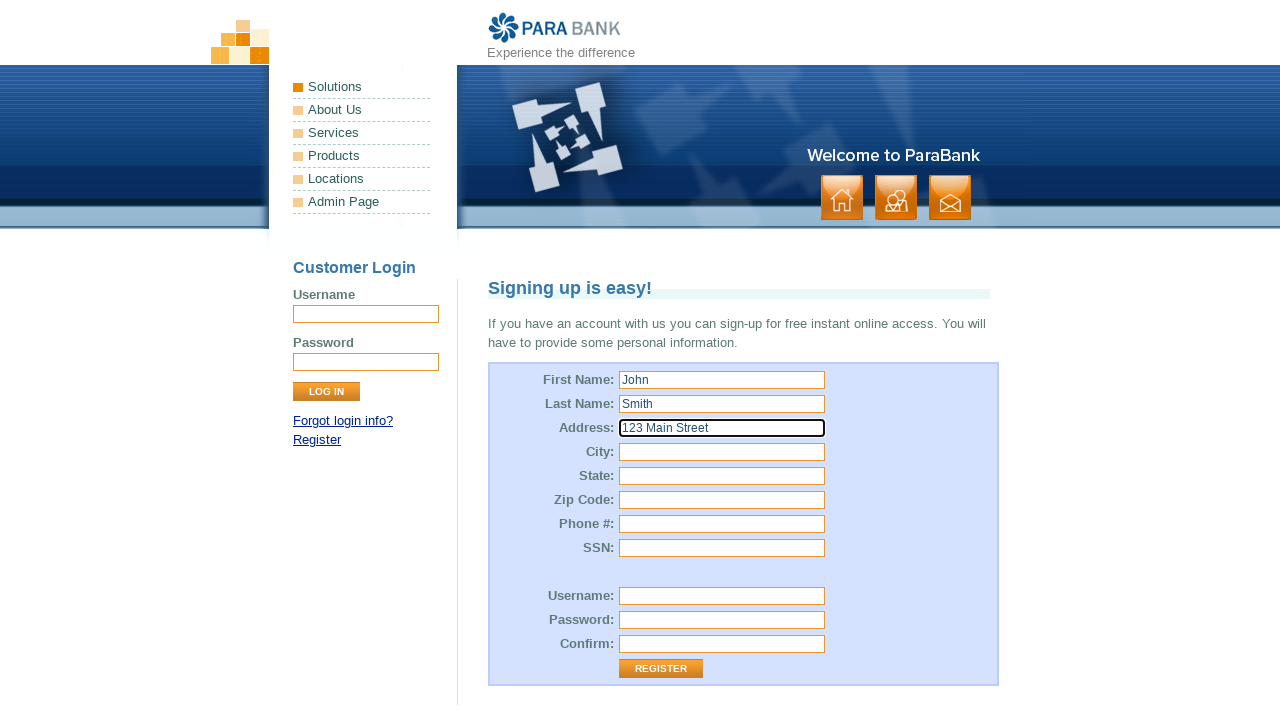

Filled City field with 'Boston' on input[id='customer.address.city']
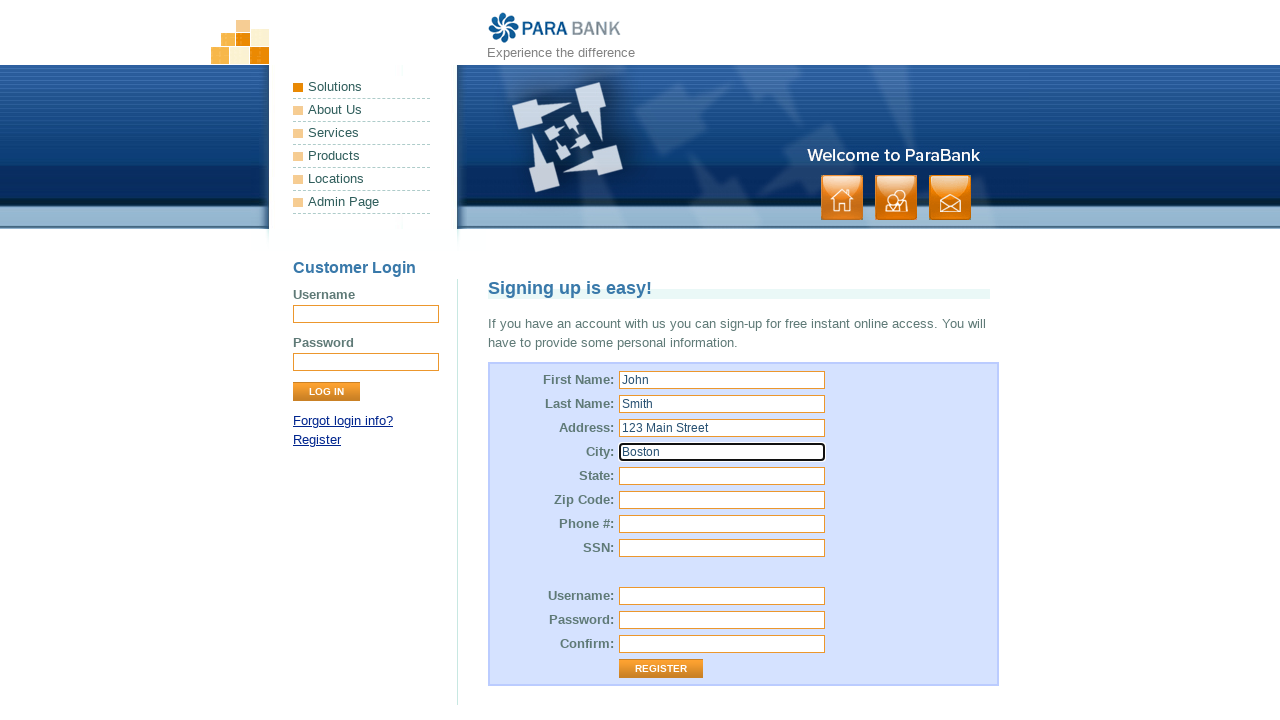

Filled State field with 'Massachusetts' on [id='customer.address.state']
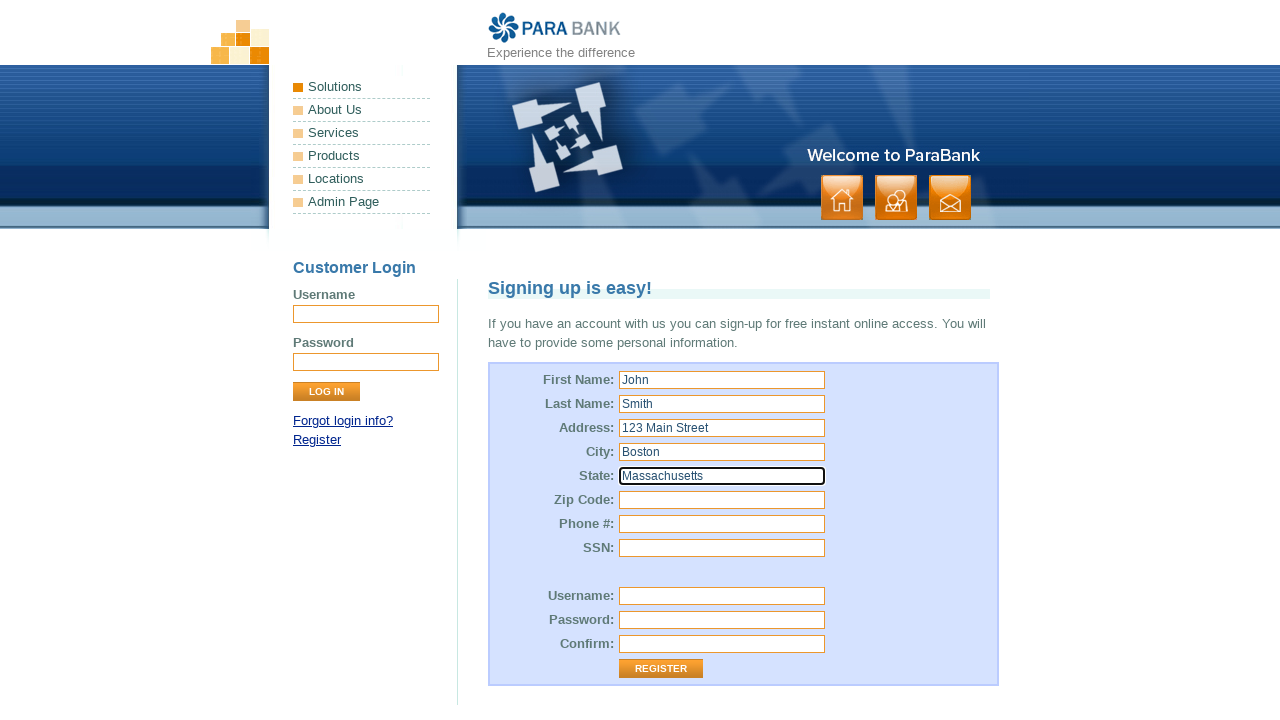

Filled Zip Code field with '02134' on [id='customer.address.zipCode']
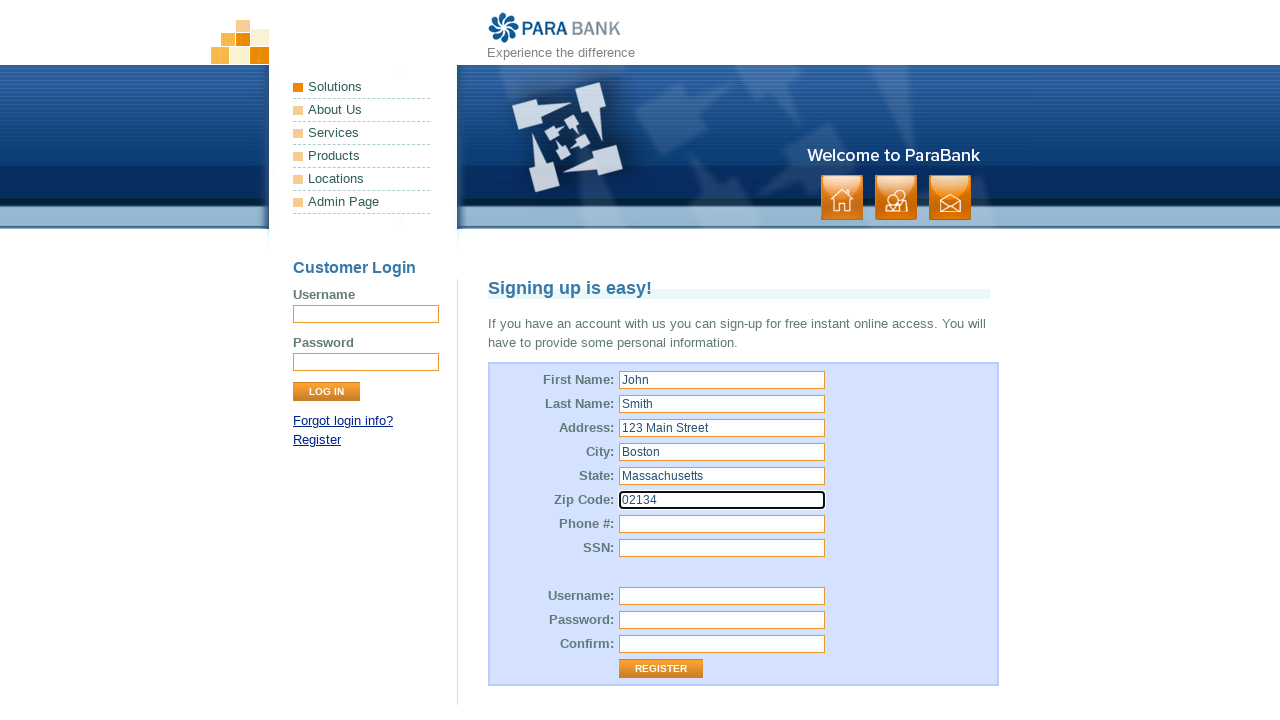

Filled Phone Number field with '6175551234' on [id='customer.phoneNumber']
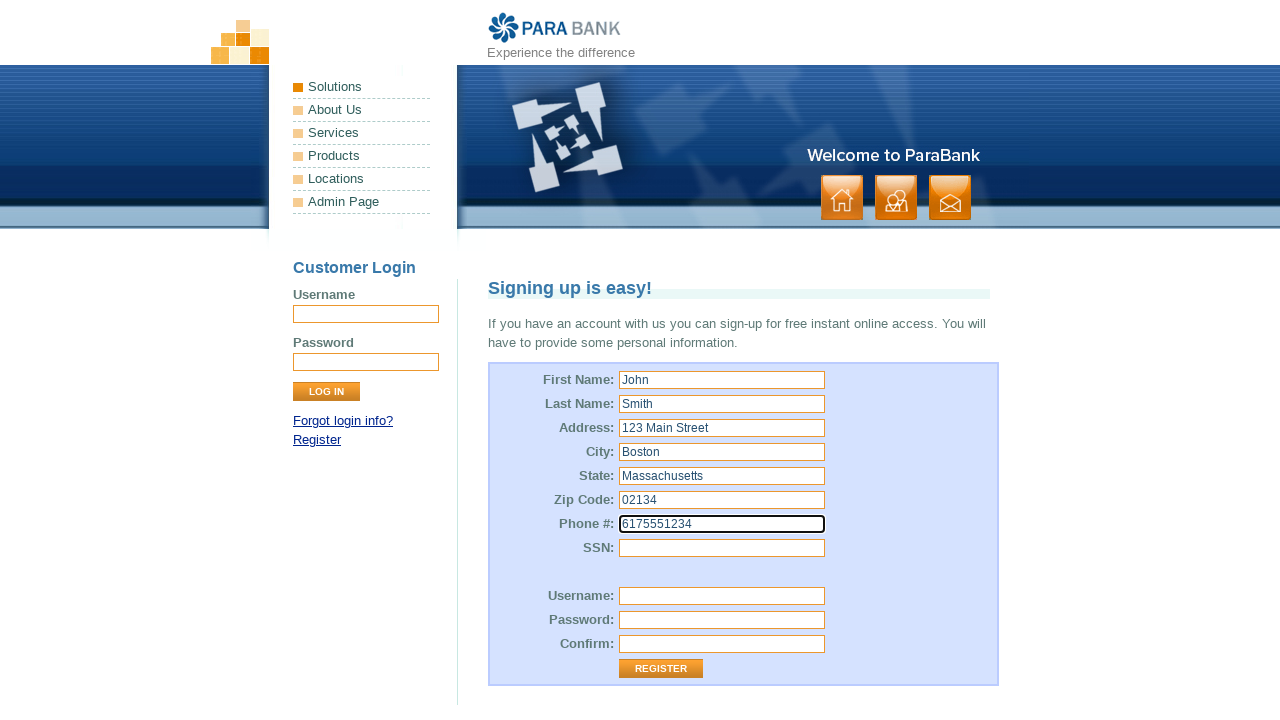

Filled SSN field with '123456789' on //input[@id='customer.ssn']
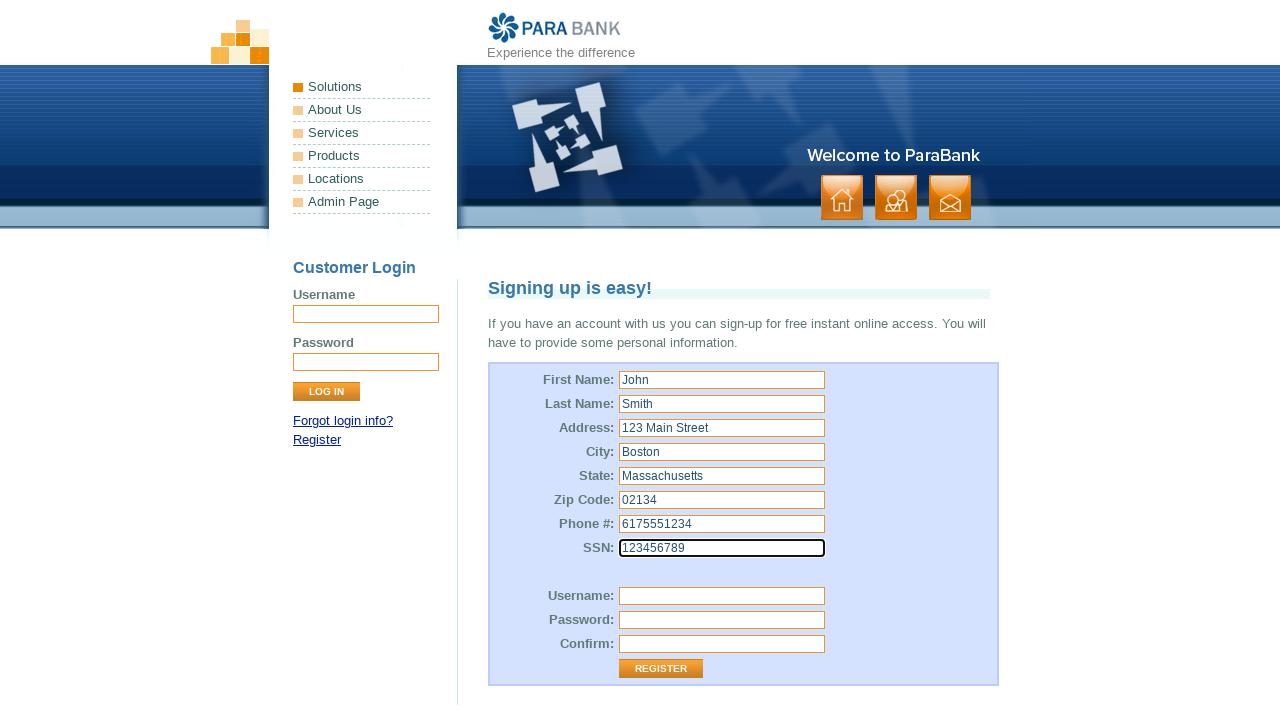

Filled Username field with 'user_test_8472' on //input[@id='customer.username']
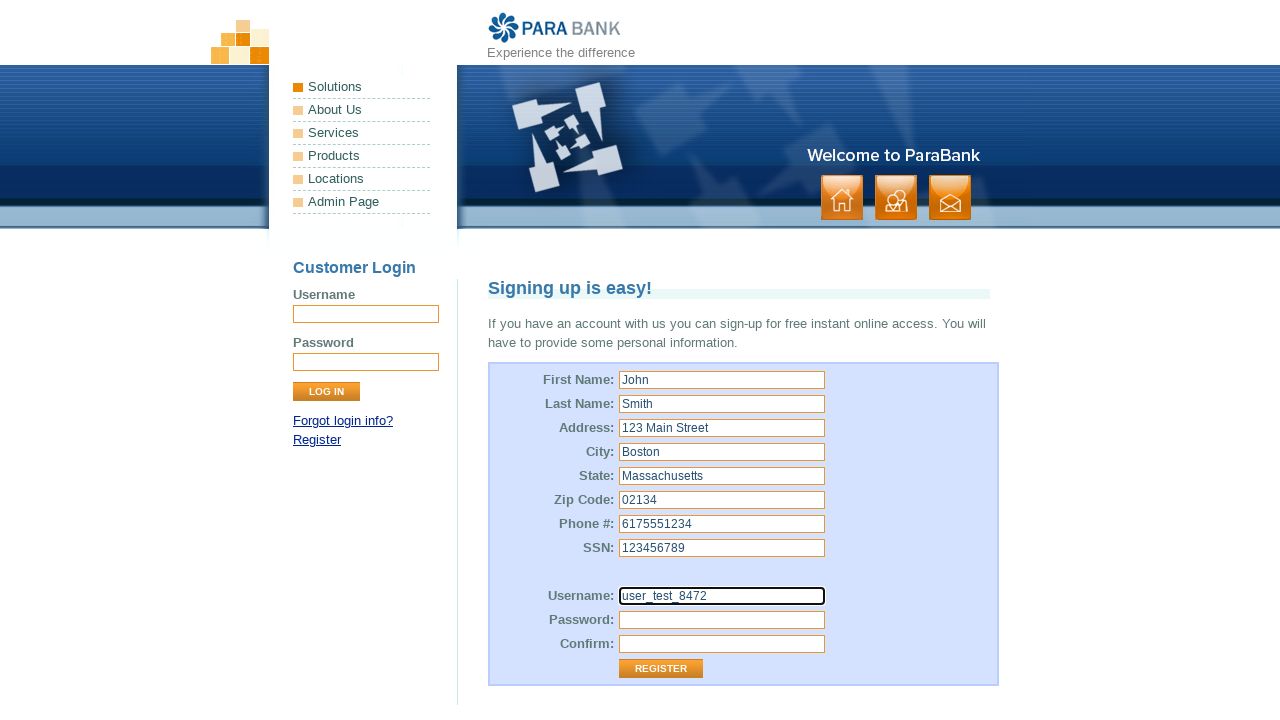

Filled Password field with 'SecurePass2024' on //input[@id='customer.password']
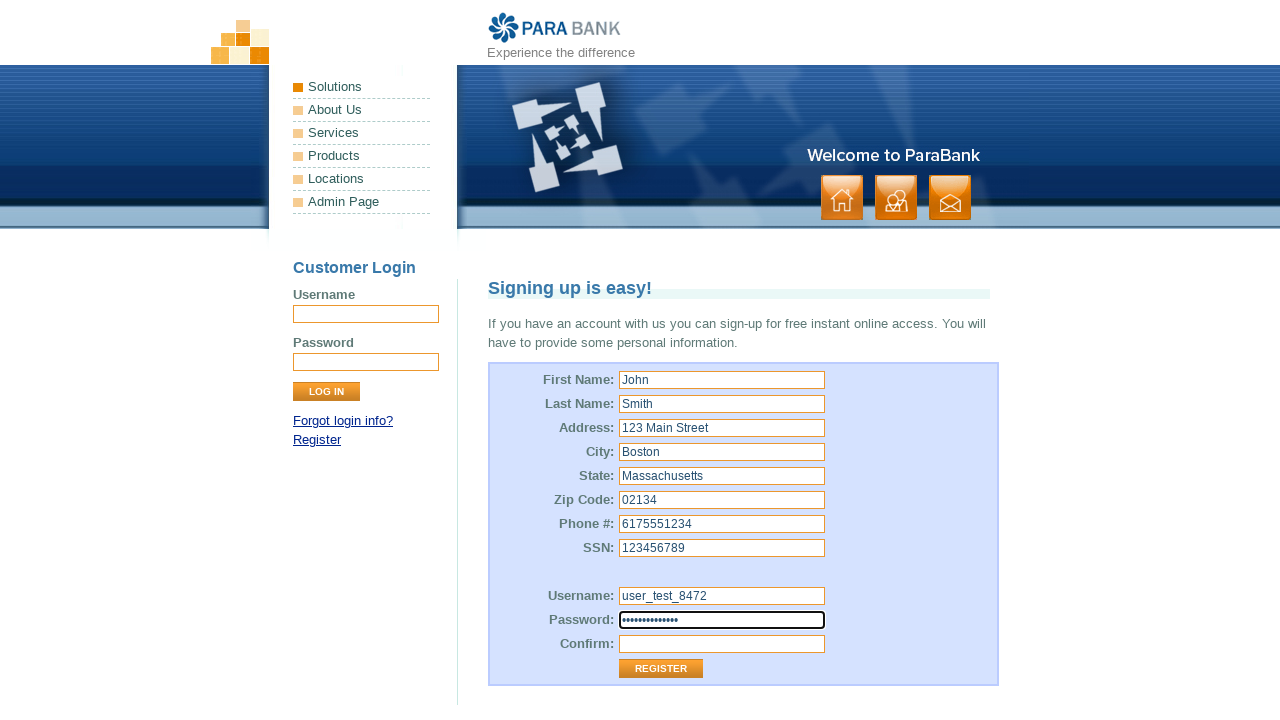

Filled Confirm Password field with 'SecurePass2024' on //input[@id='repeatedPassword']
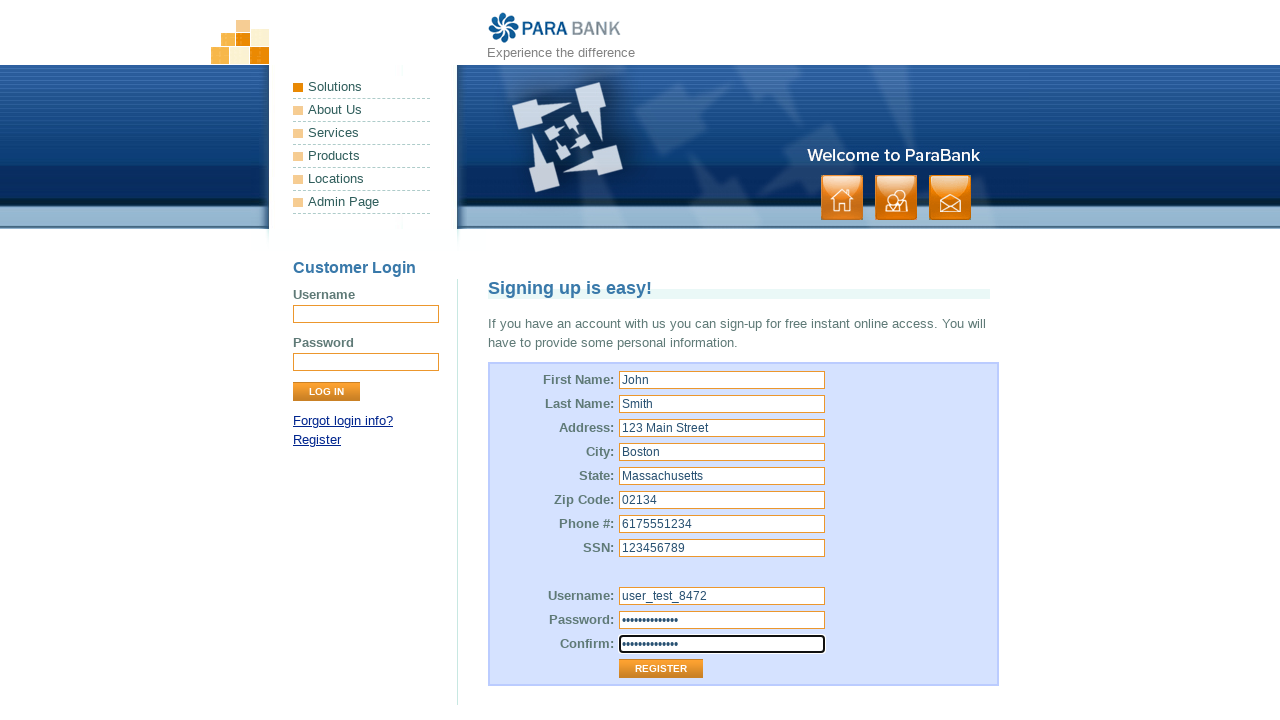

Clicked Register button to submit registration form at (661, 669) on xpath=//input[@value='Register']
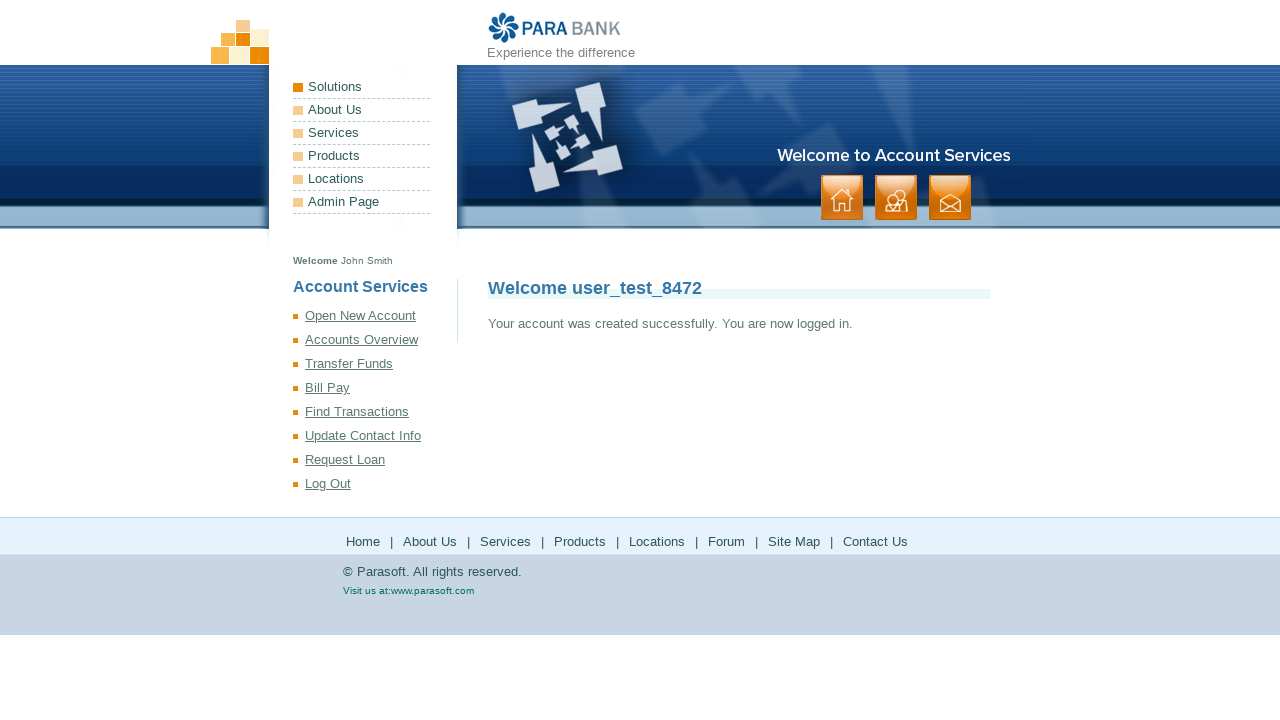

Verified successful registration - Welcome message appeared
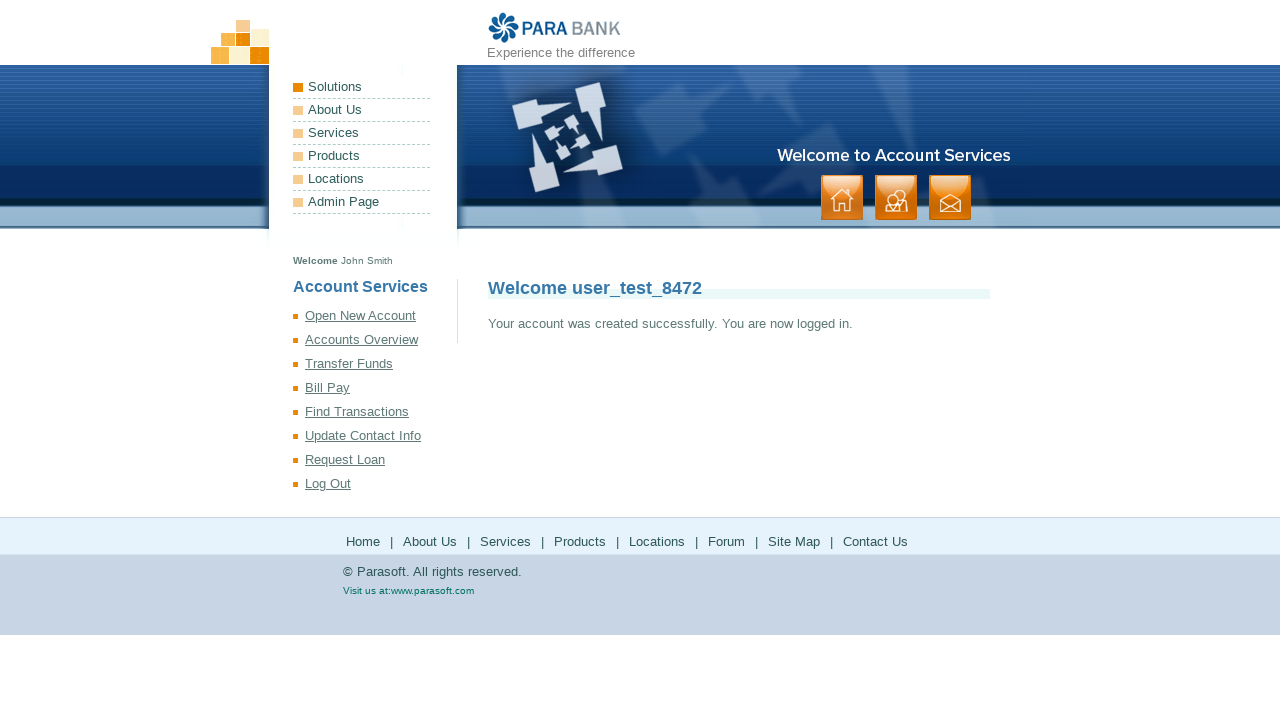

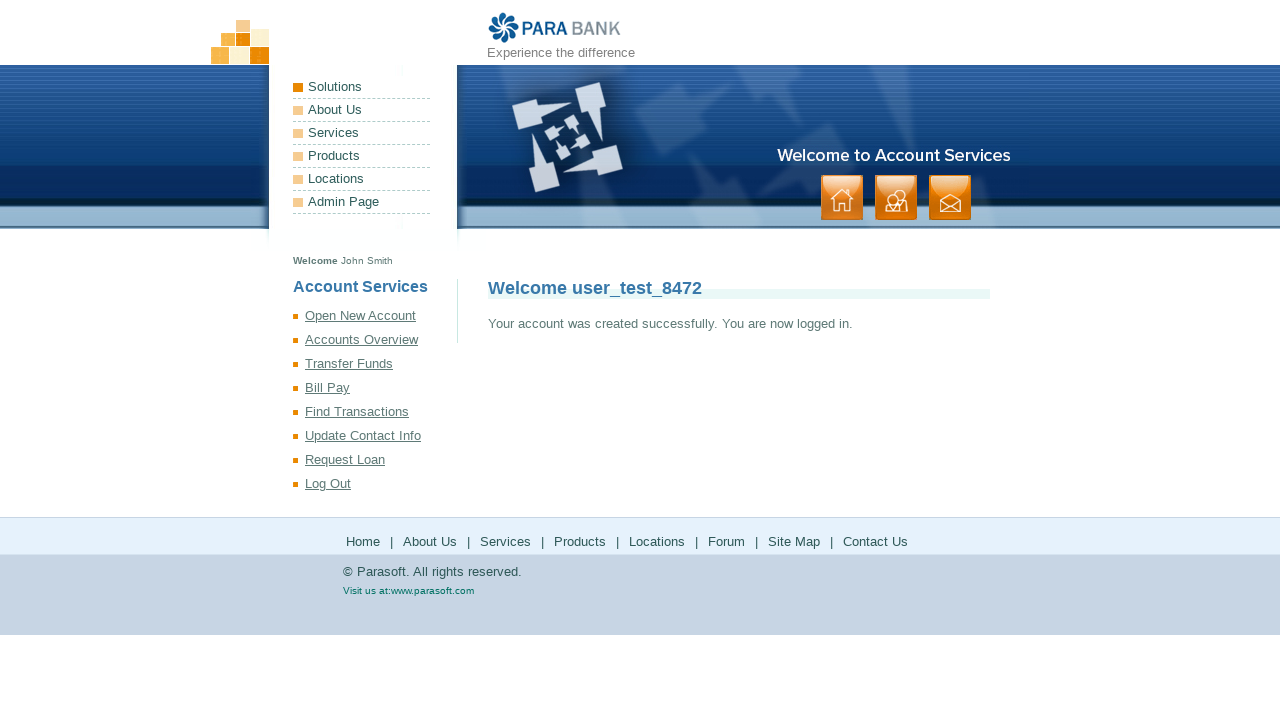